Tests right-click functionality on a button element

Starting URL: https://demoqa.com/buttons

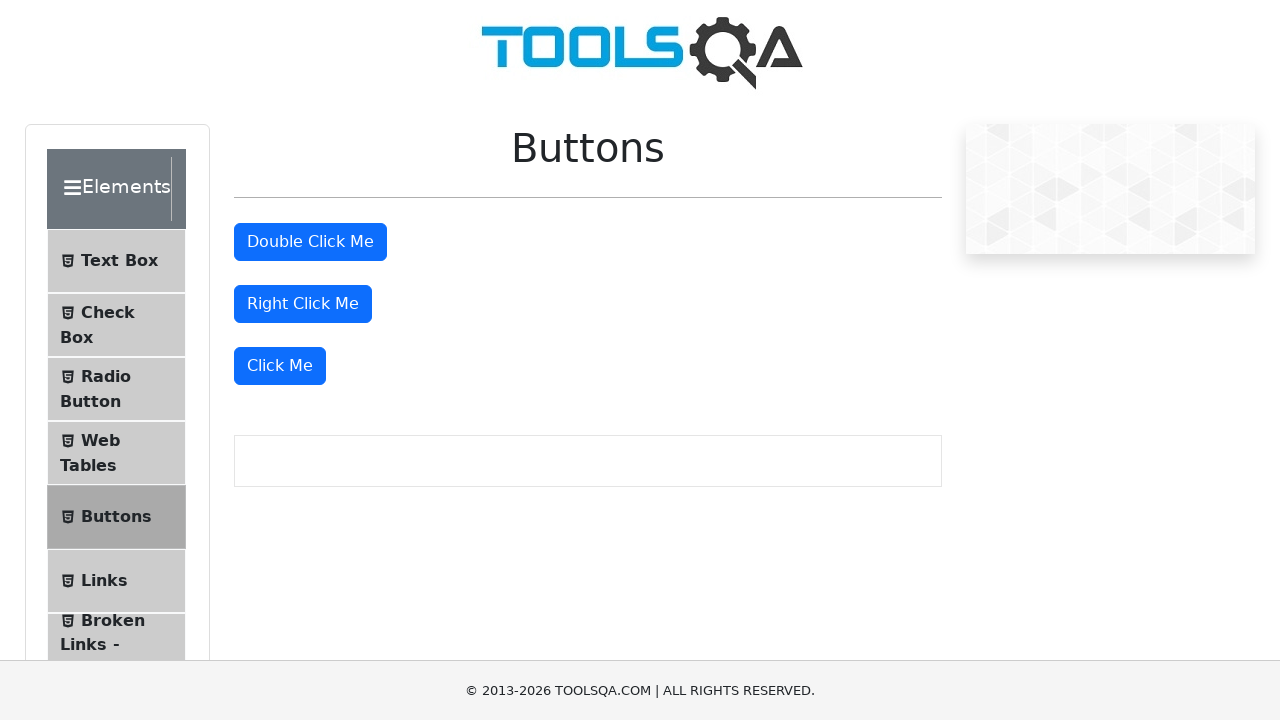

Navigated to https://demoqa.com/buttons
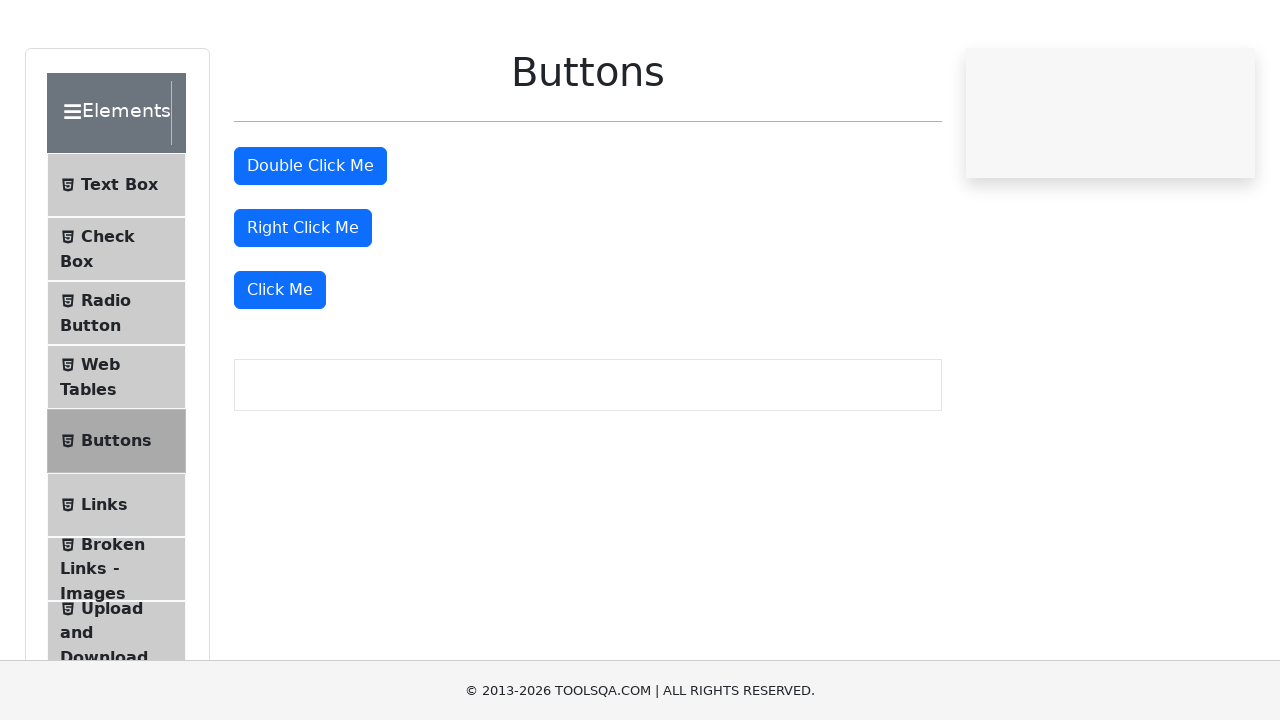

Located right-click button element
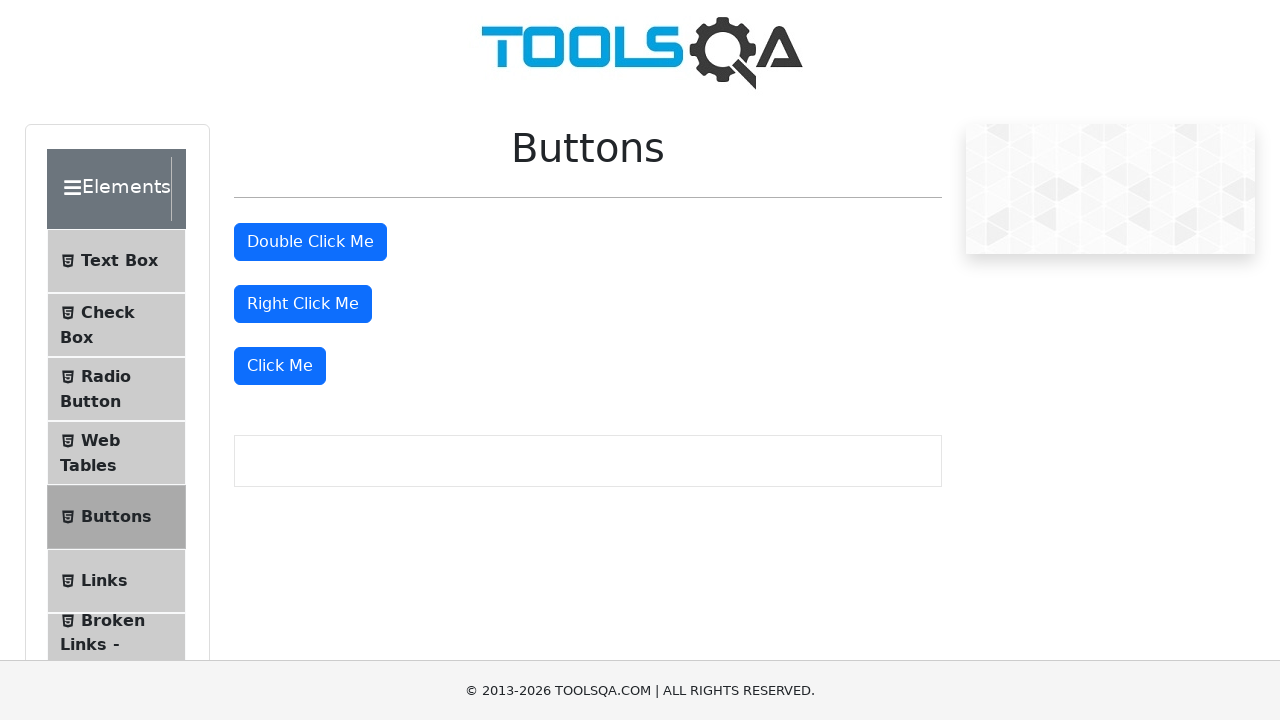

Right-clicked the button element at (303, 304) on xpath=//button[@id='rightClickBtn']
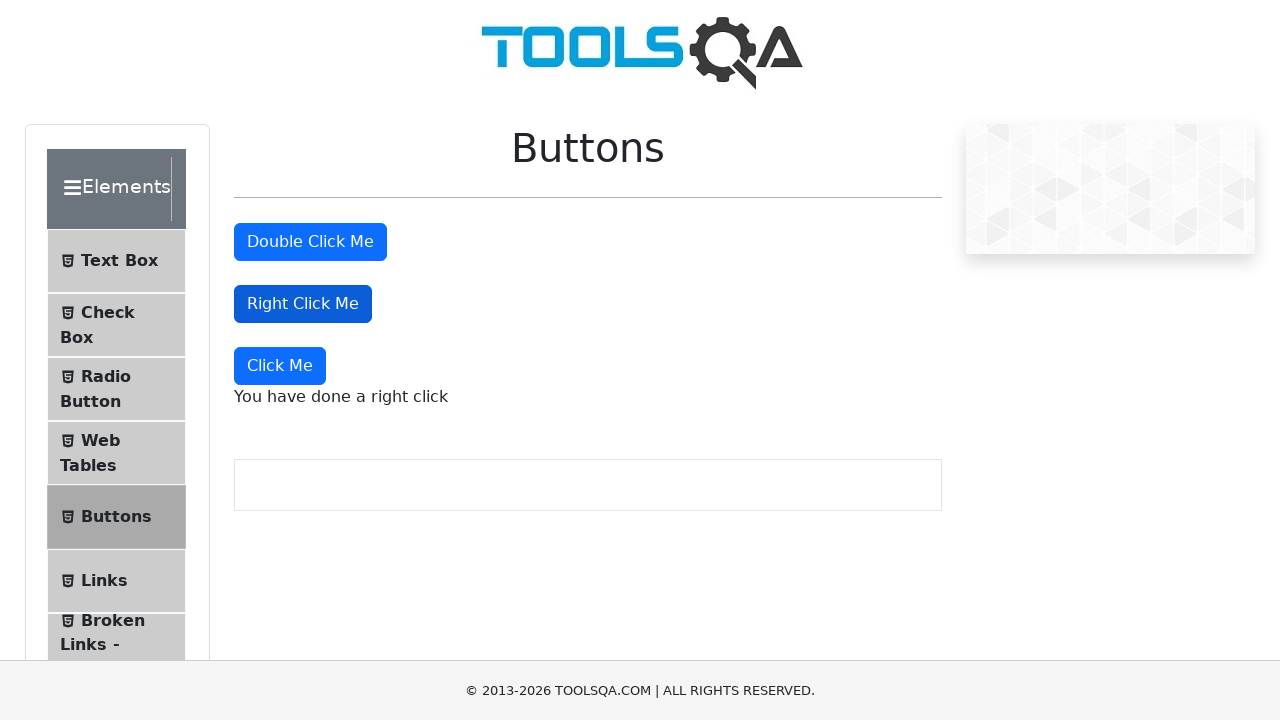

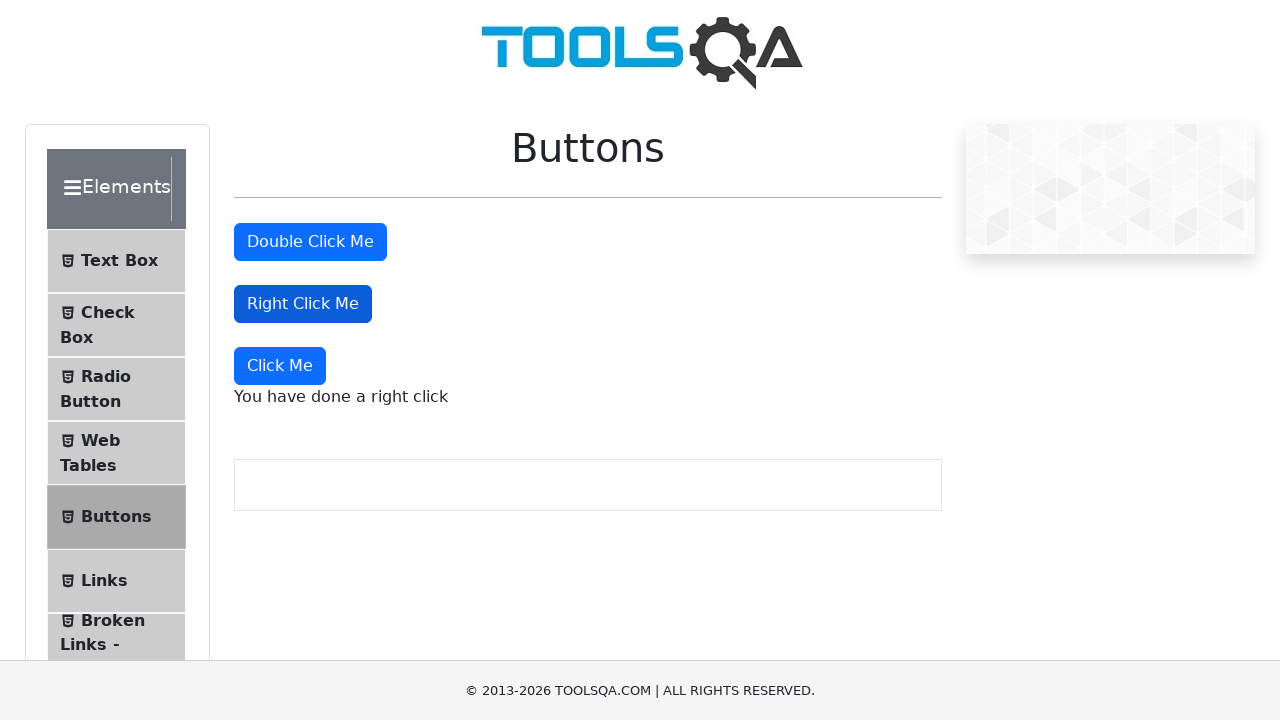